Demonstrates mouse release action by clicking and holding on 'box A', moving to 'box B', and then releasing the mouse button

Starting URL: https://crossbrowsertesting.github.io/drag-and-drop

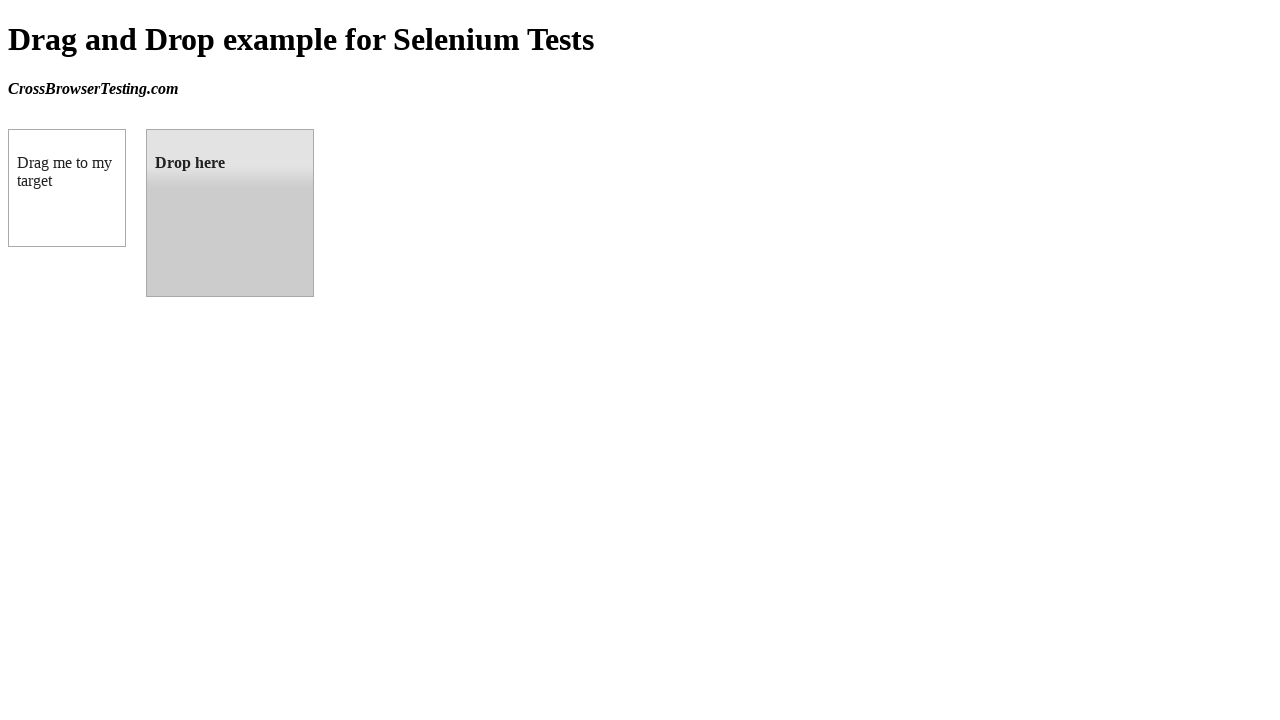

Waited for draggable element to be visible
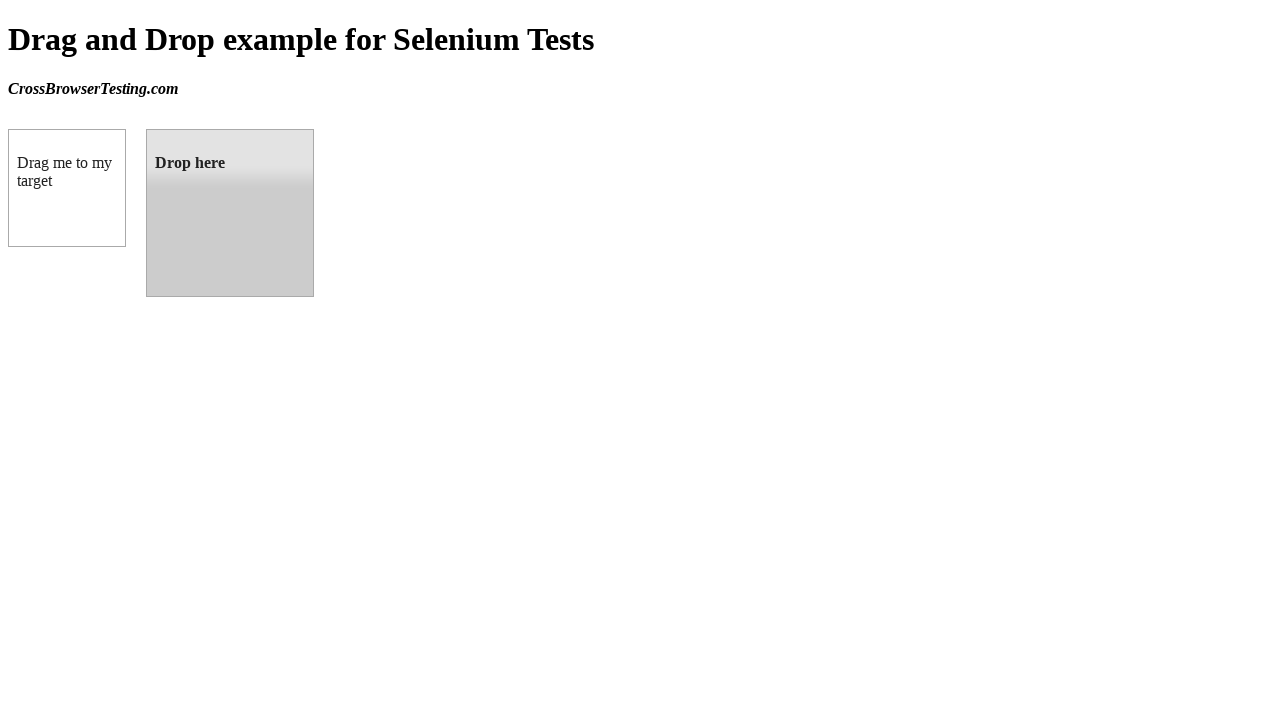

Waited for droppable element to be visible
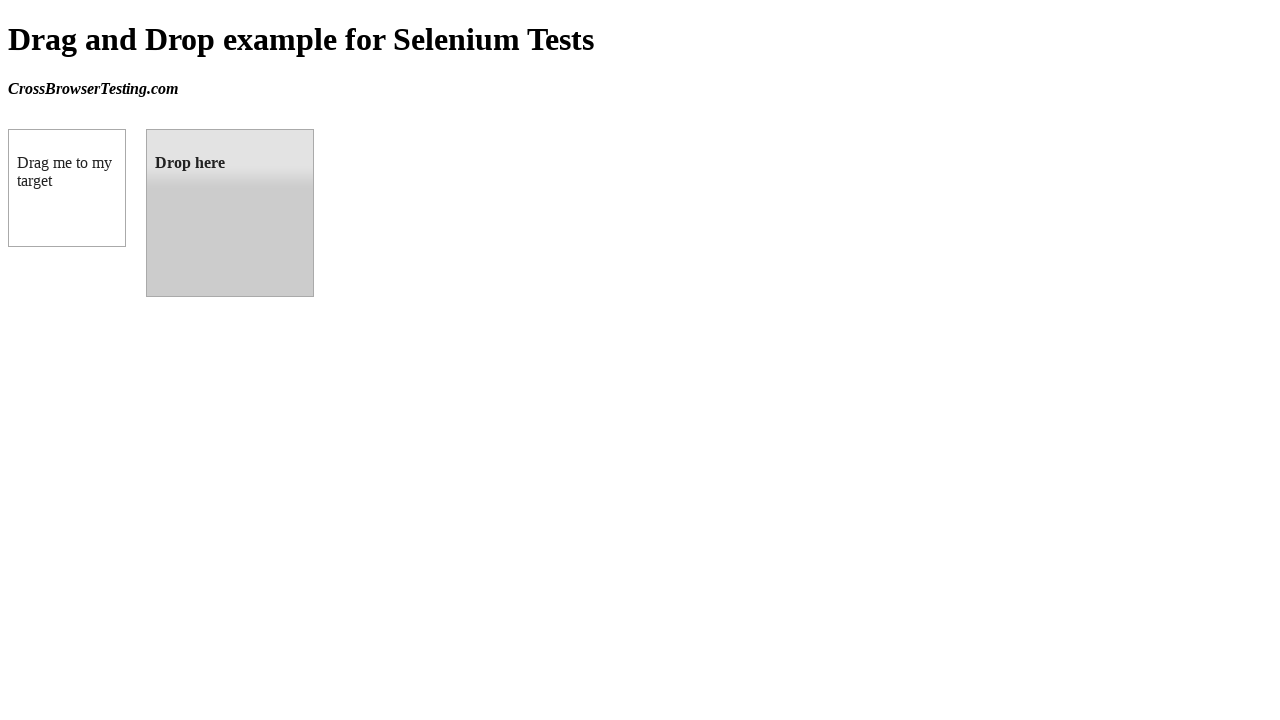

Retrieved bounding box for source element (box A)
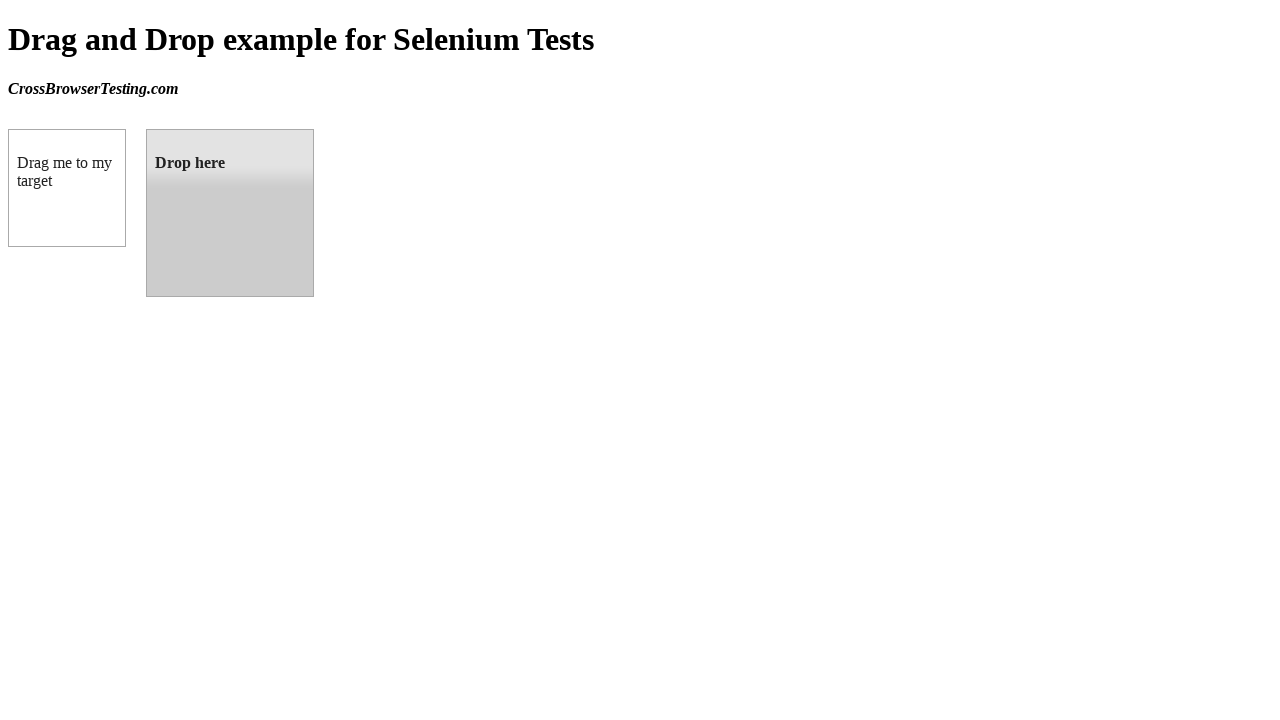

Retrieved bounding box for target element (box B)
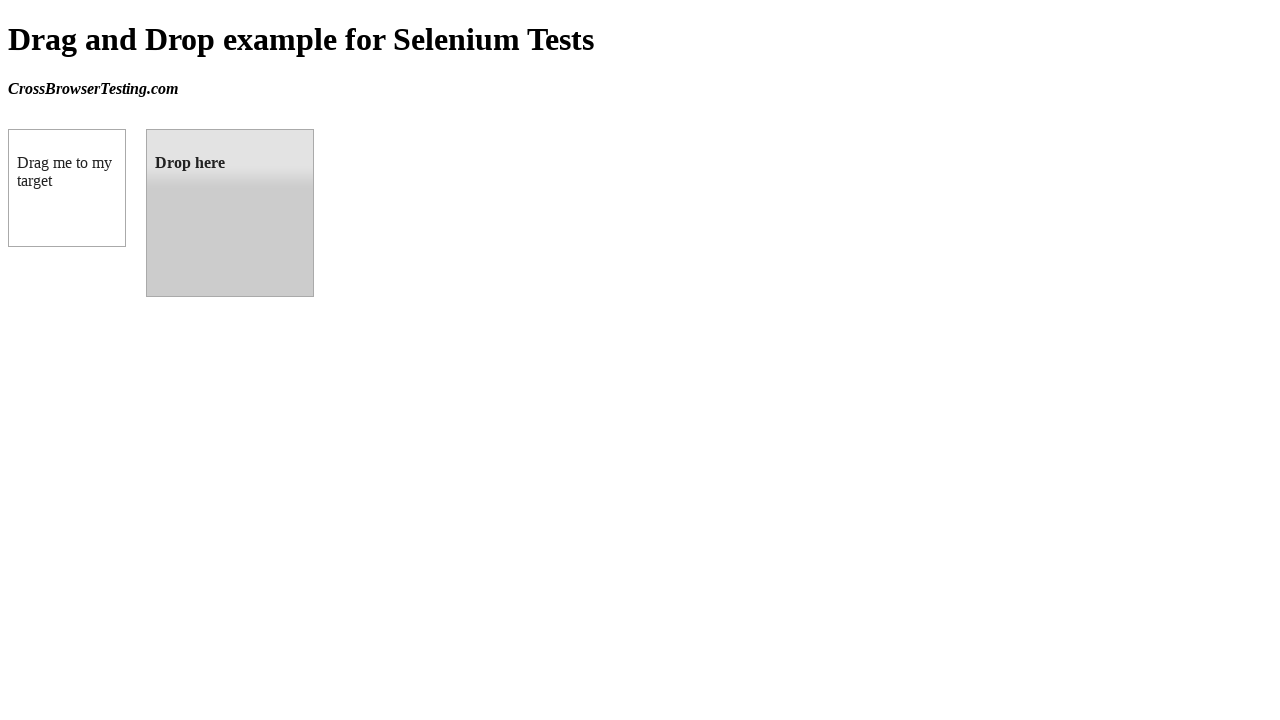

Moved mouse to center of box A at (67, 188)
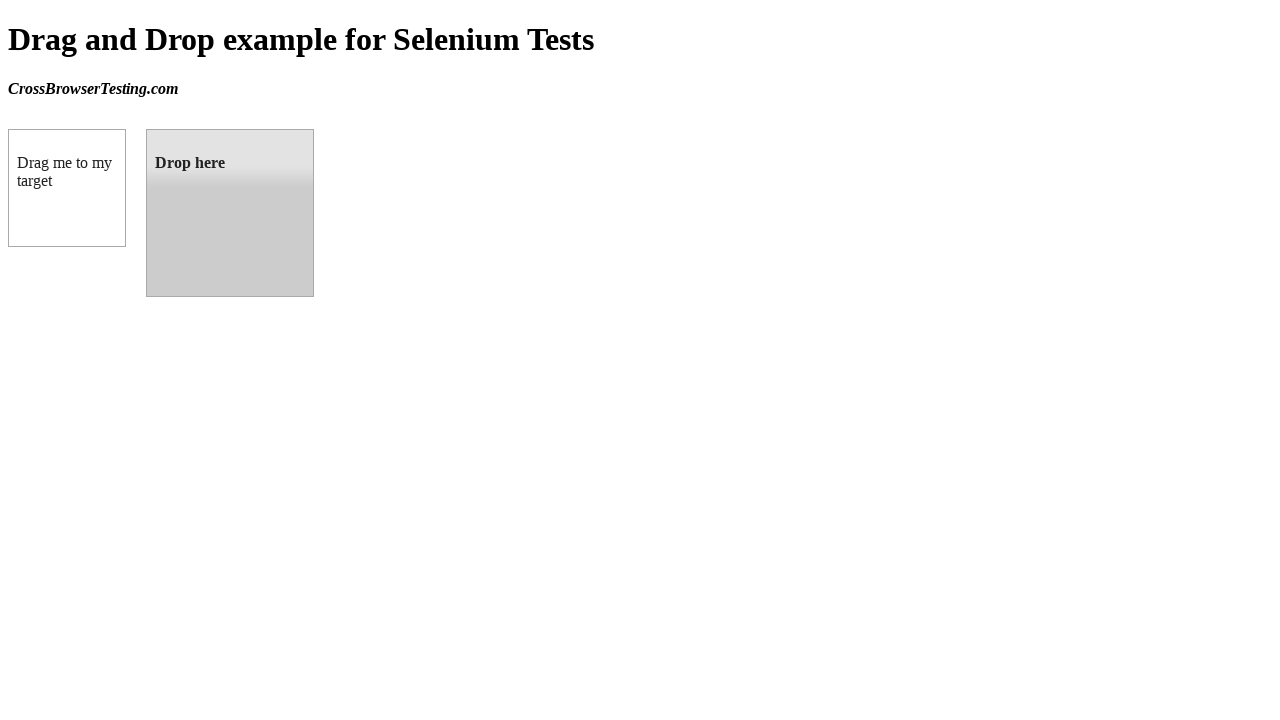

Pressed mouse button down on box A at (67, 188)
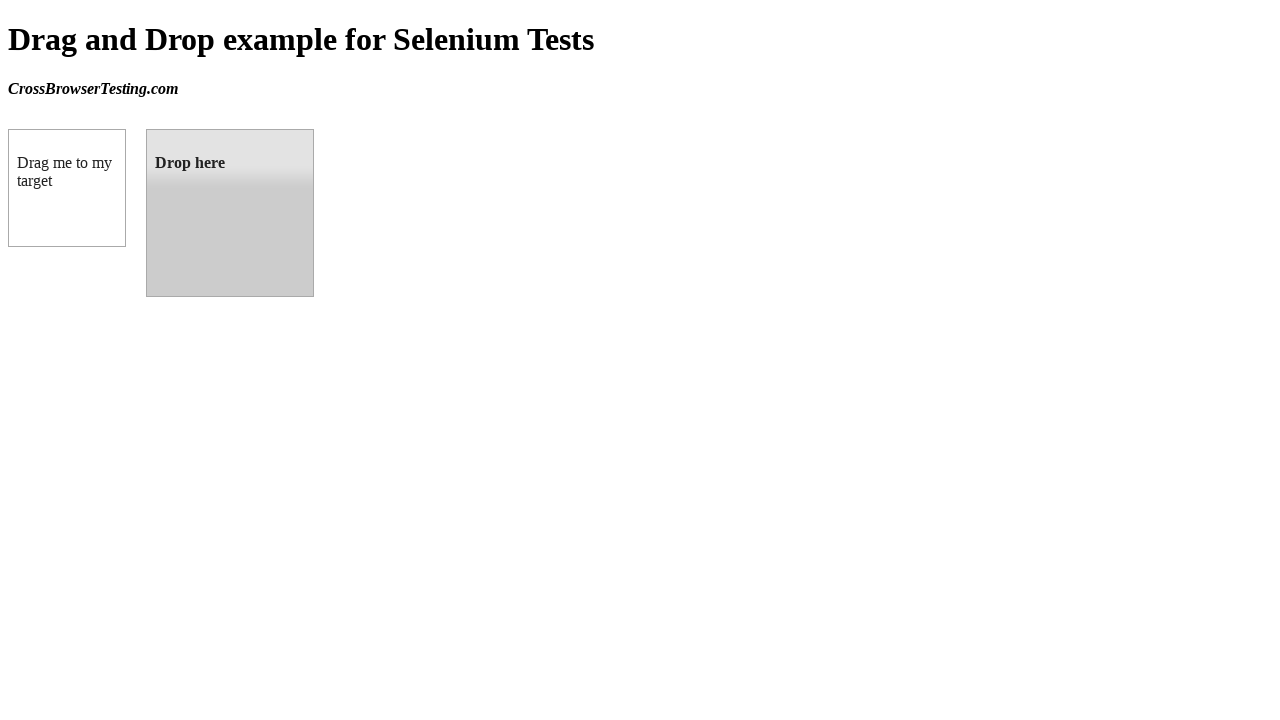

Moved mouse to center of box B while holding button at (230, 213)
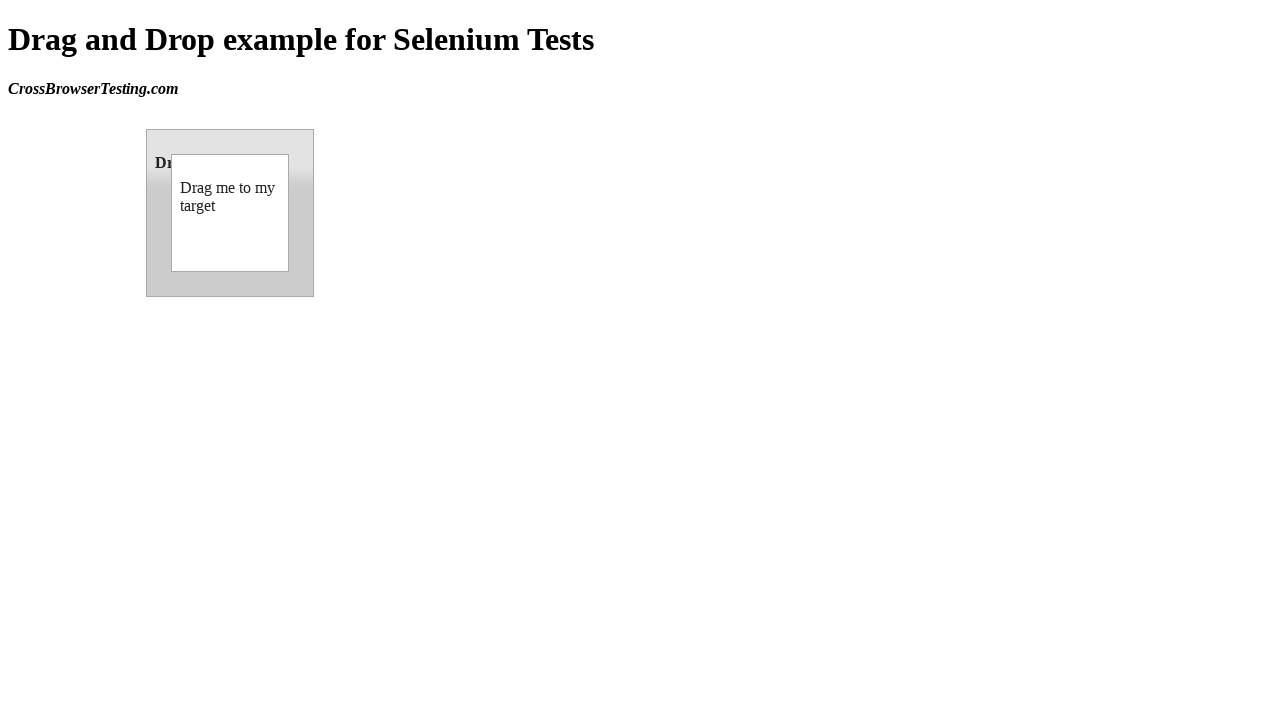

Released mouse button to complete drag operation from box A to box B at (230, 213)
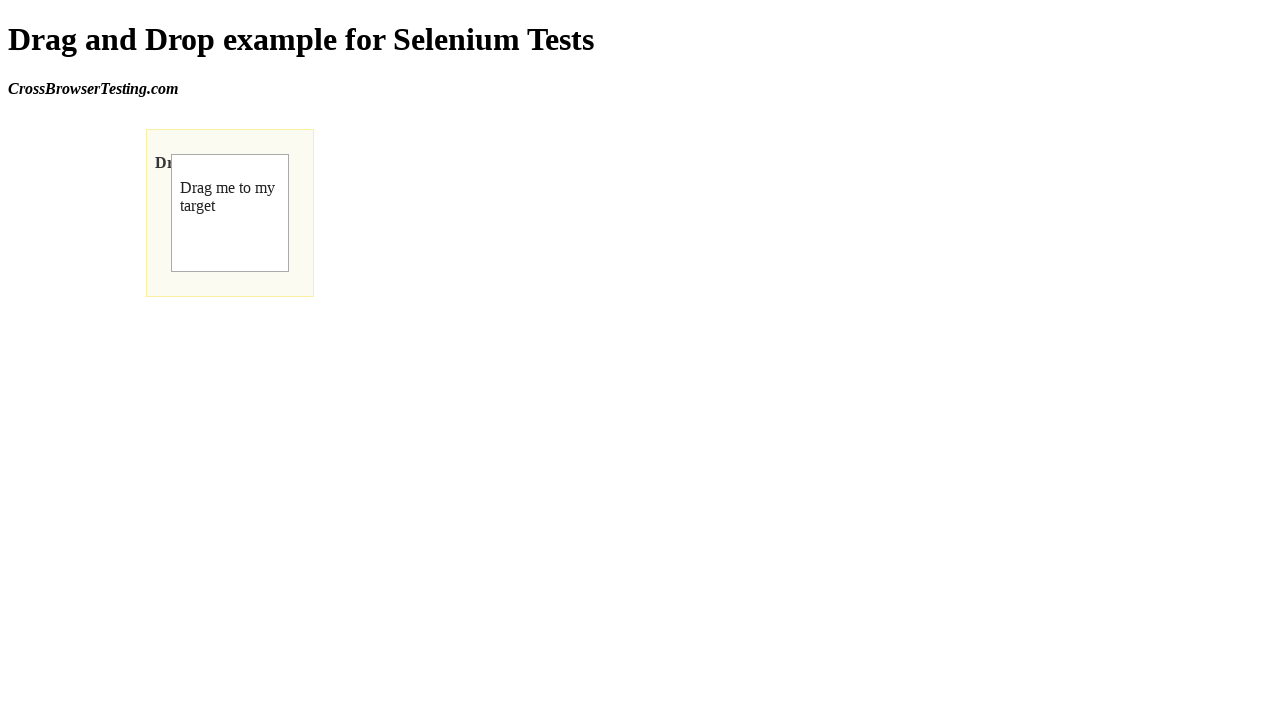

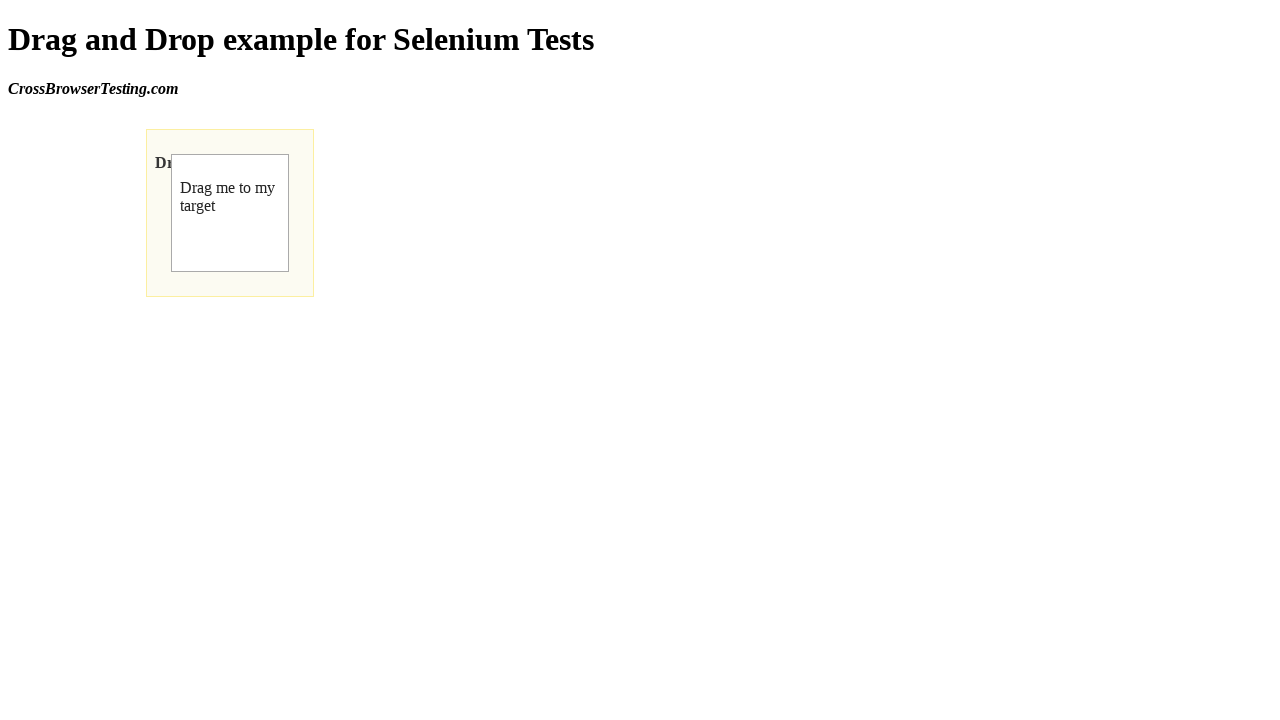